Handles various dropdown selections including skills, country, language, and date of birth fields

Starting URL: https://demo.automationtesting.in/Register.html

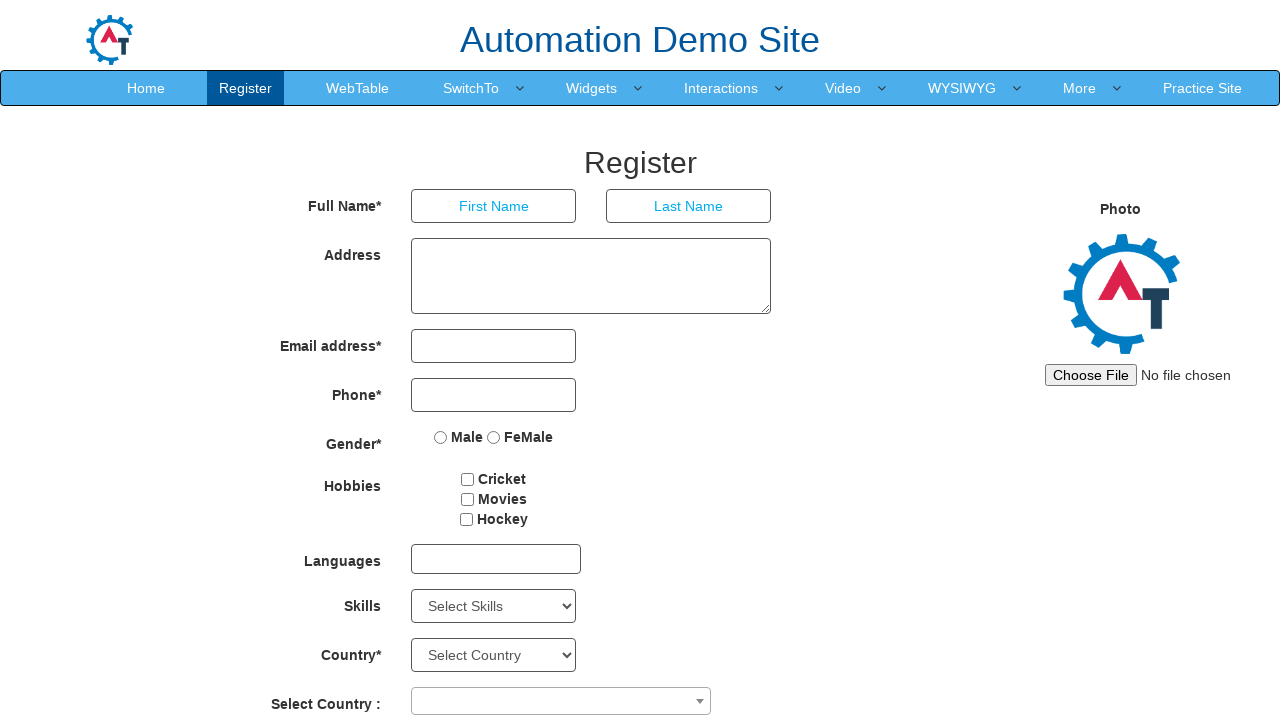

Selected 'Java' from Skills dropdown on #Skills
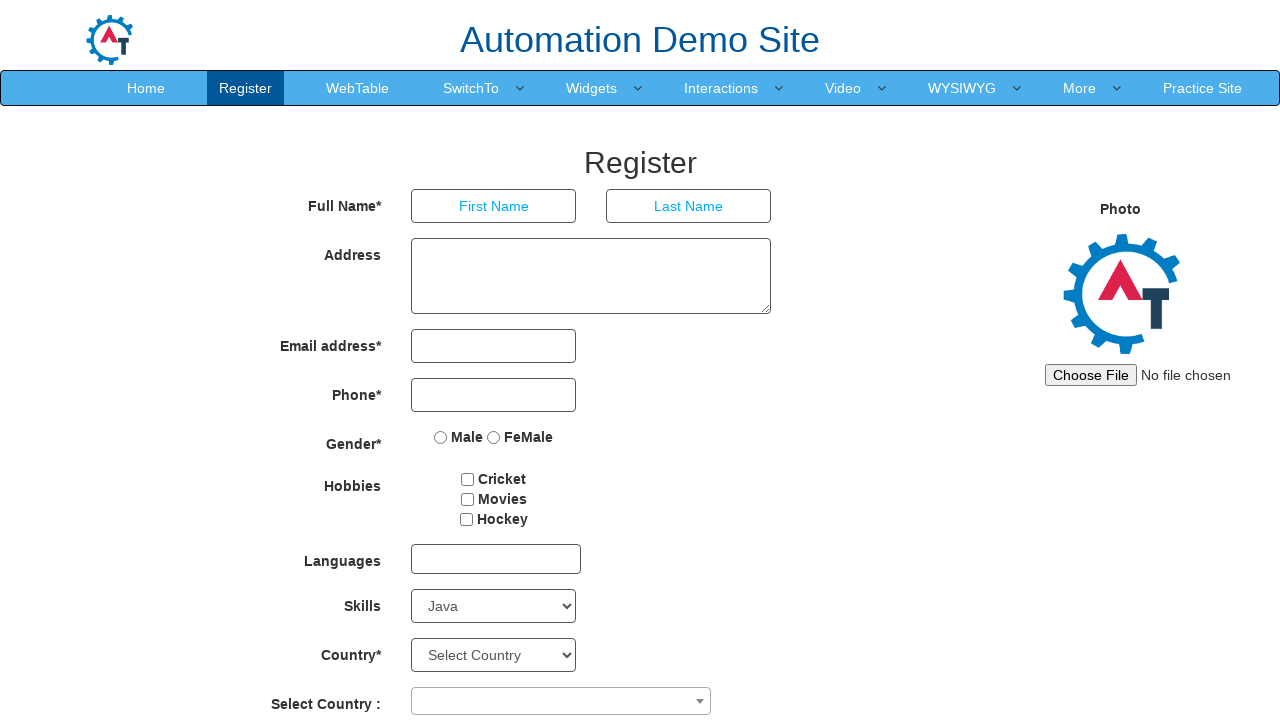

Selected 'India' from Country dropdown on #country
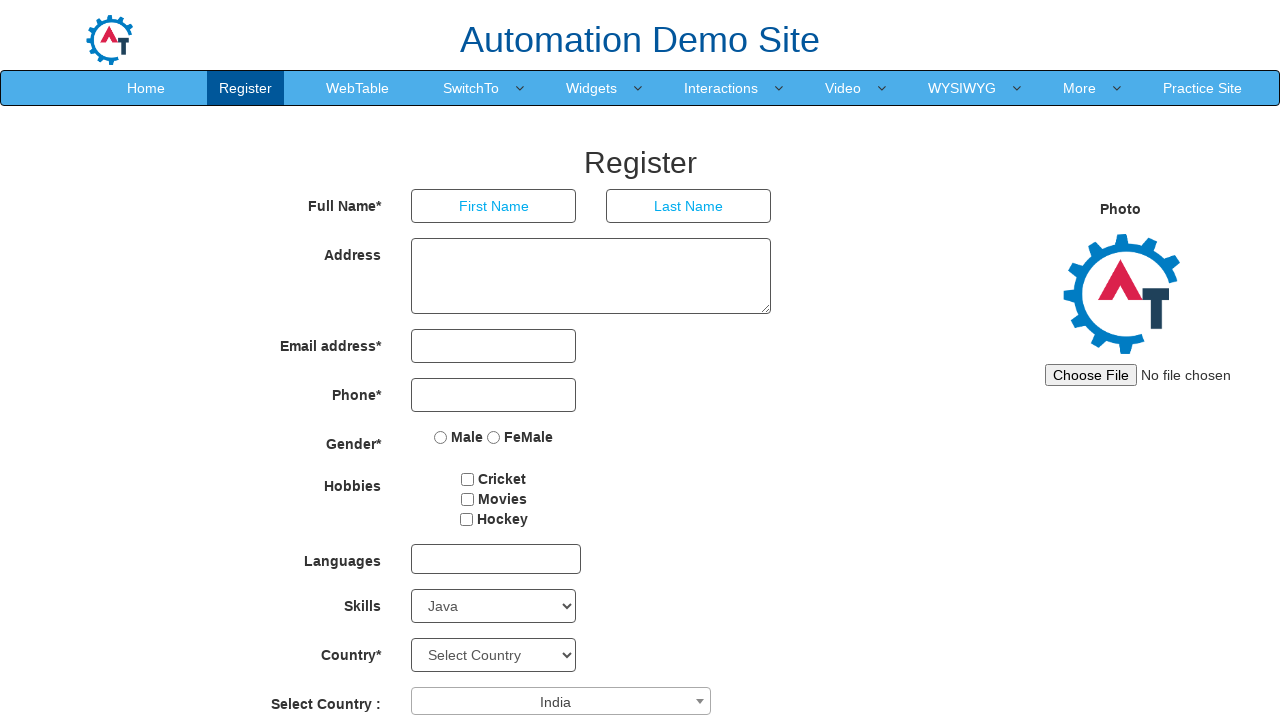

Clicked on language dropdown to open it at (496, 559) on #msdd
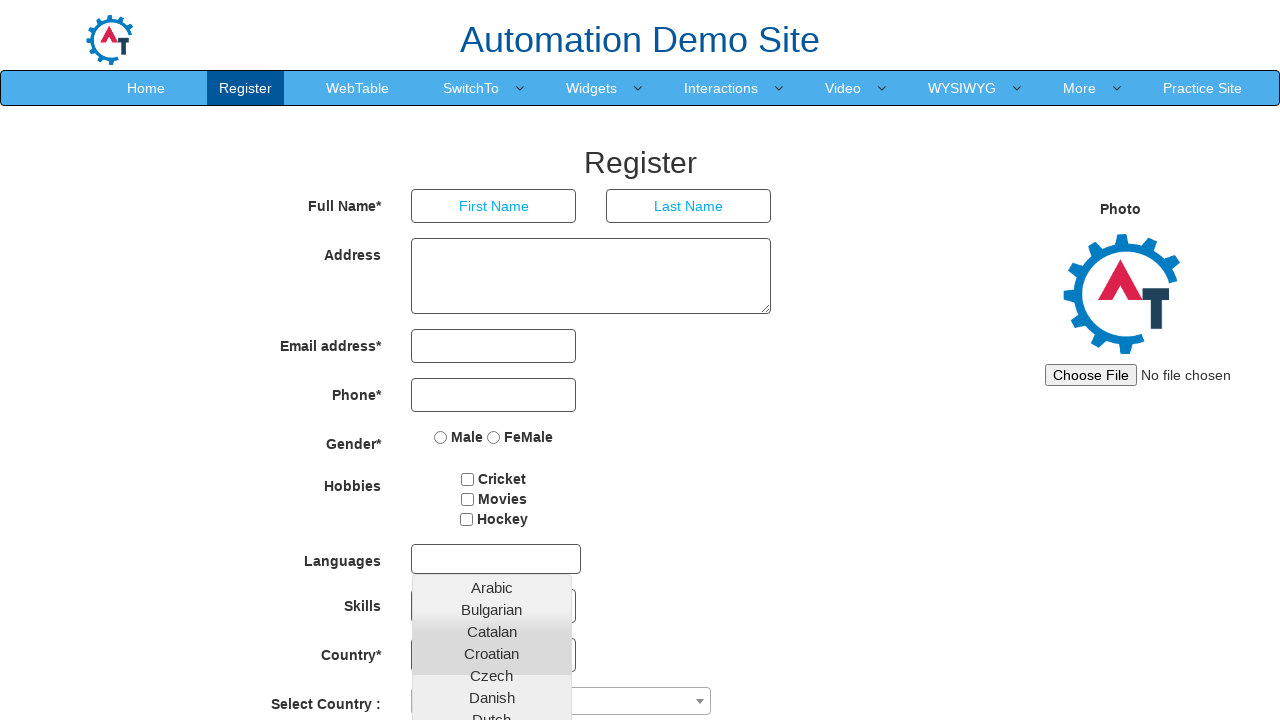

Selected language option from dropdown at (492, 458) on xpath=//ul[@class='ui-autocomplete ui-front ui-menu ui-widget ui-widget-content 
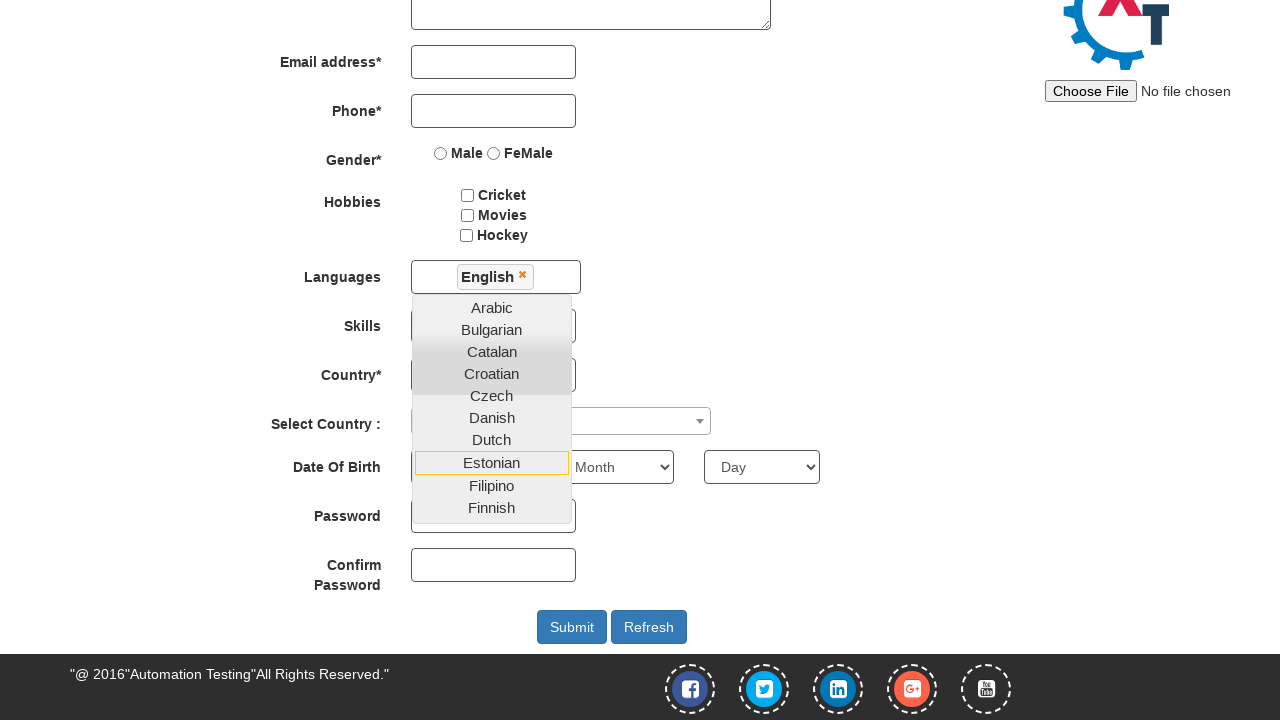

Selected birth year '1999' from year dropdown on #yearbox
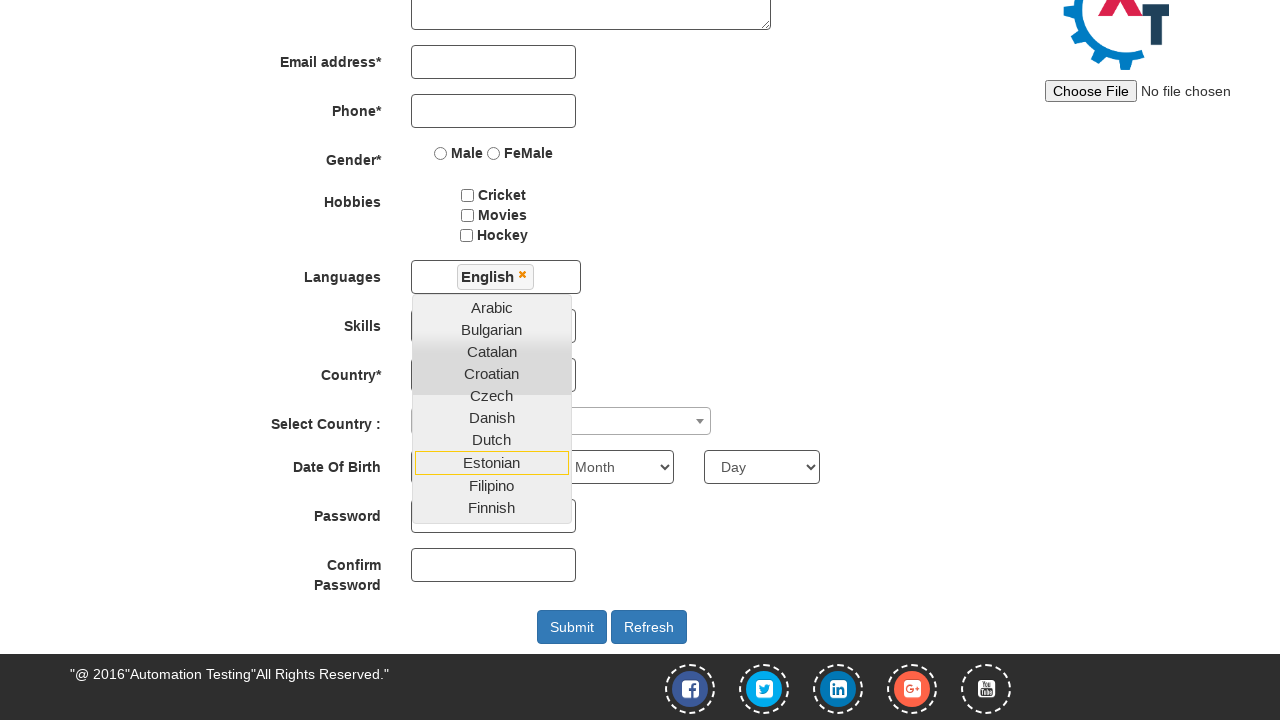

Selected birth month 'January' from month dropdown on //select[@placeholder='Month']
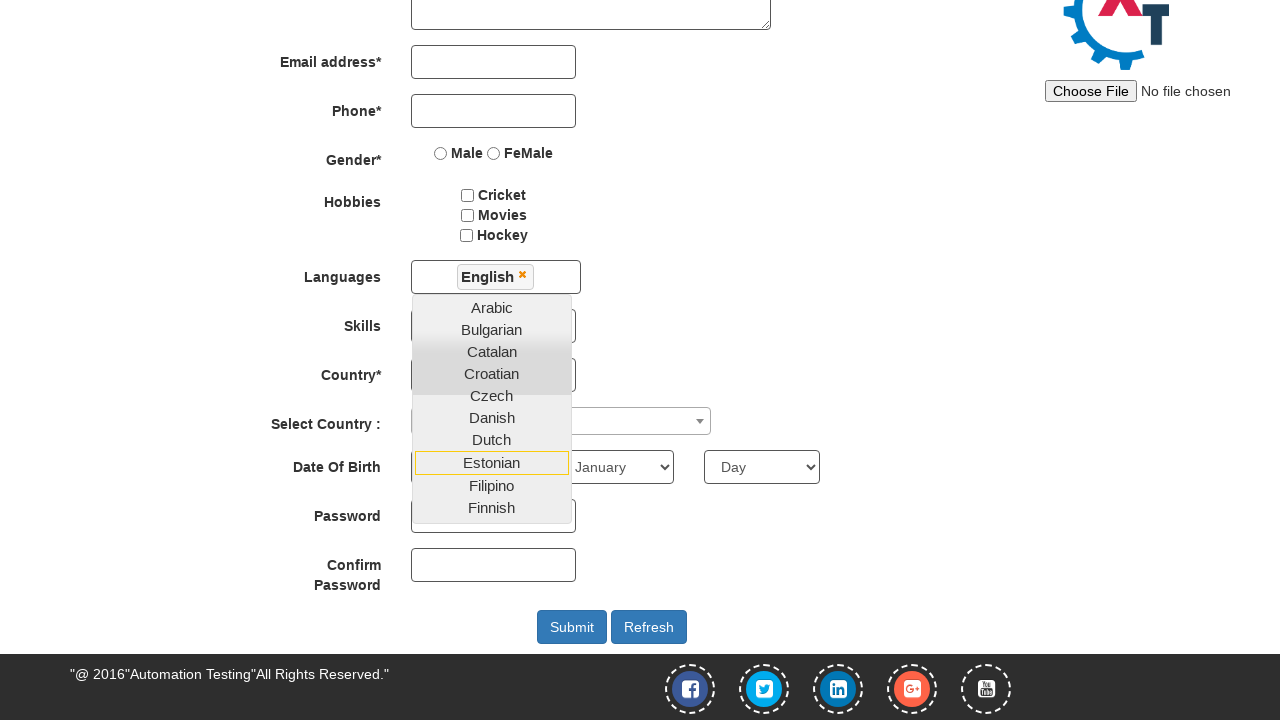

Selected birth day '28' from day dropdown on #daybox
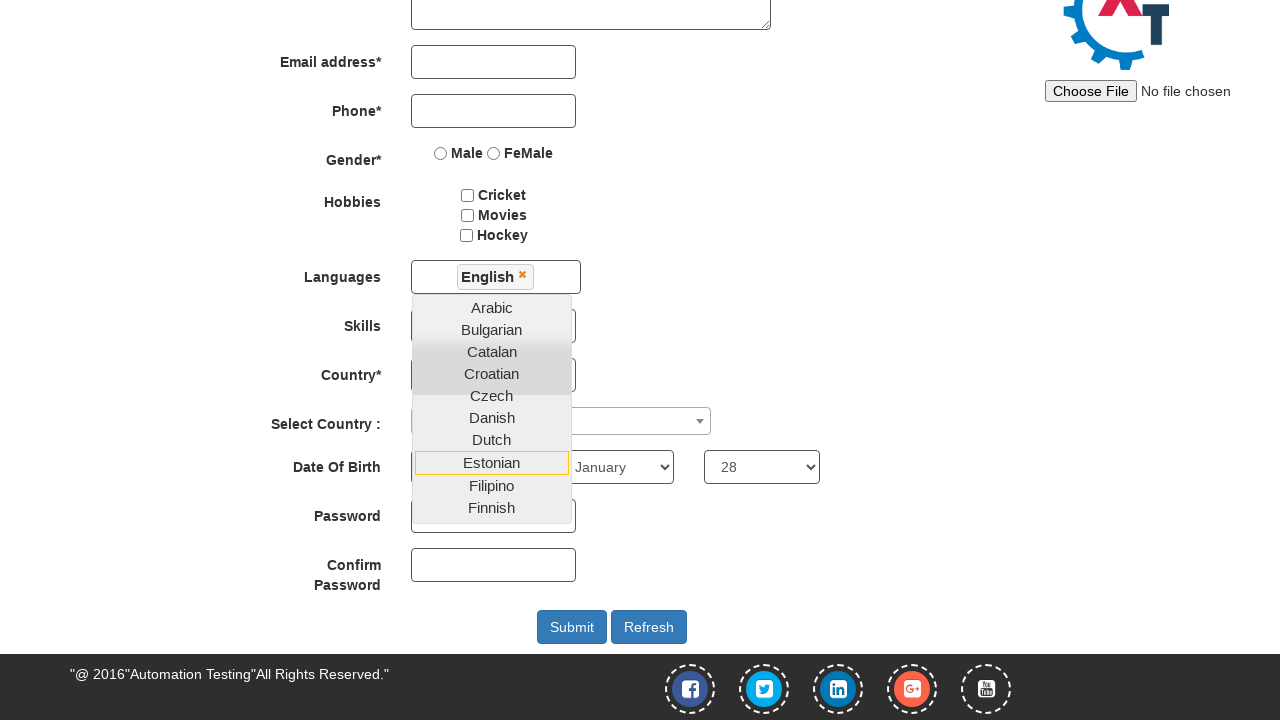

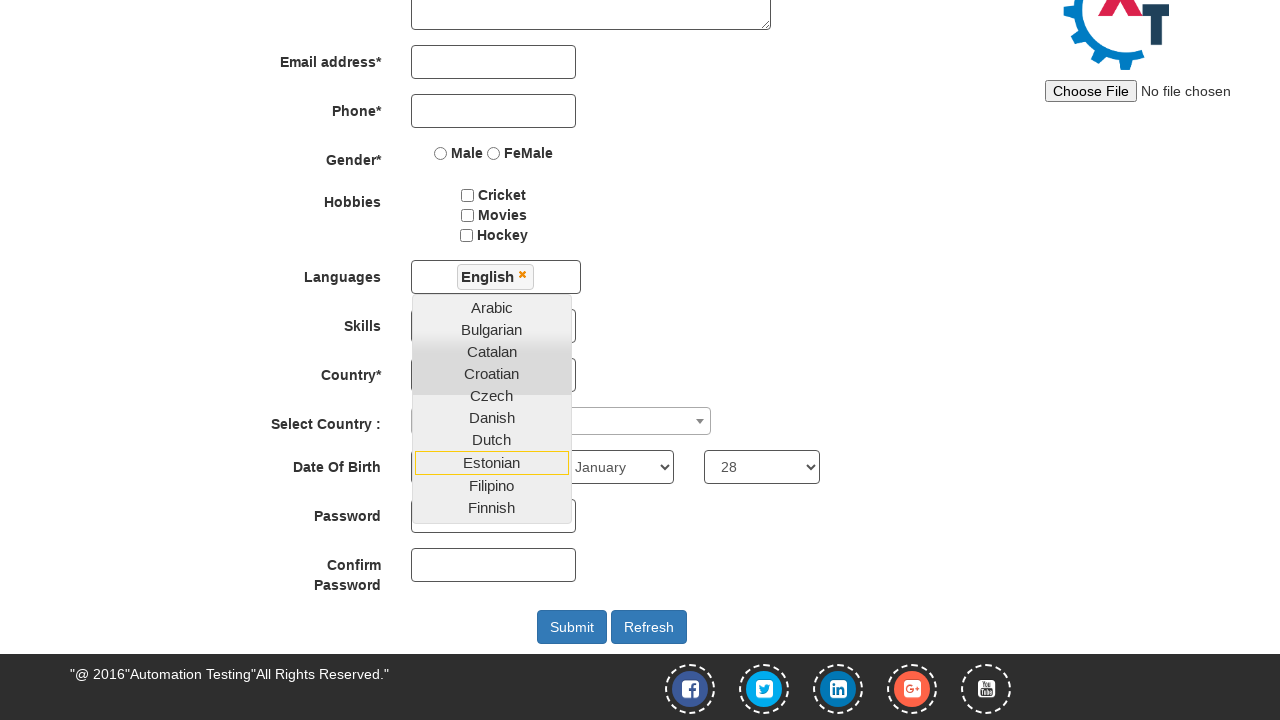